Tests clicking a hidden element trigger and waiting for content to load

Starting URL: https://atidcollege.co.il/Xamples/ex_synchronization.html

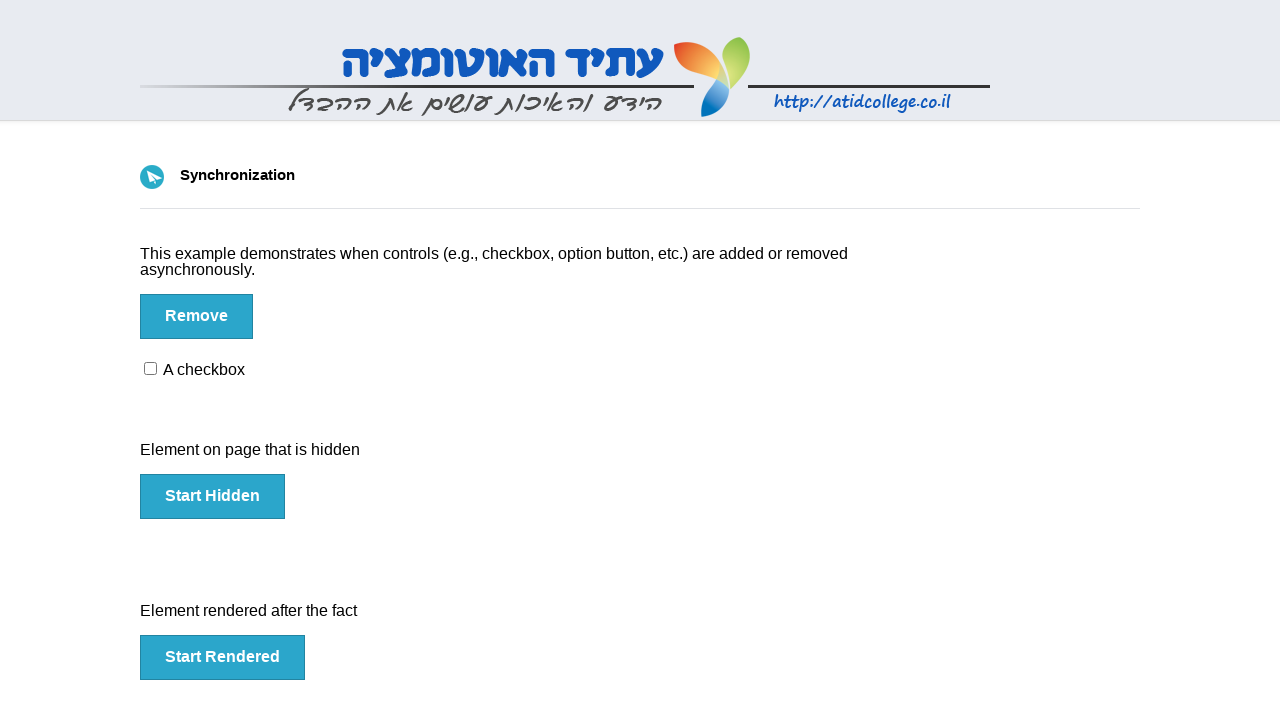

Clicked hidden element trigger at (212, 496) on #hidden
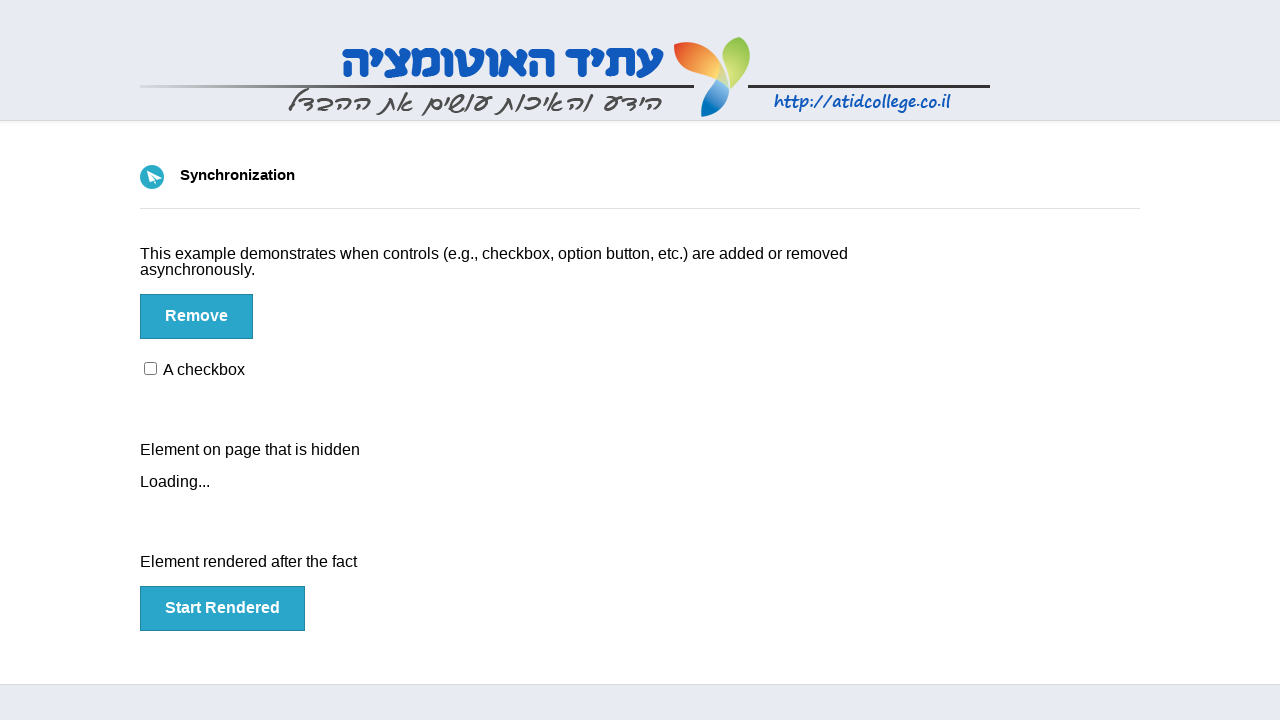

Loading element became visible after waiting
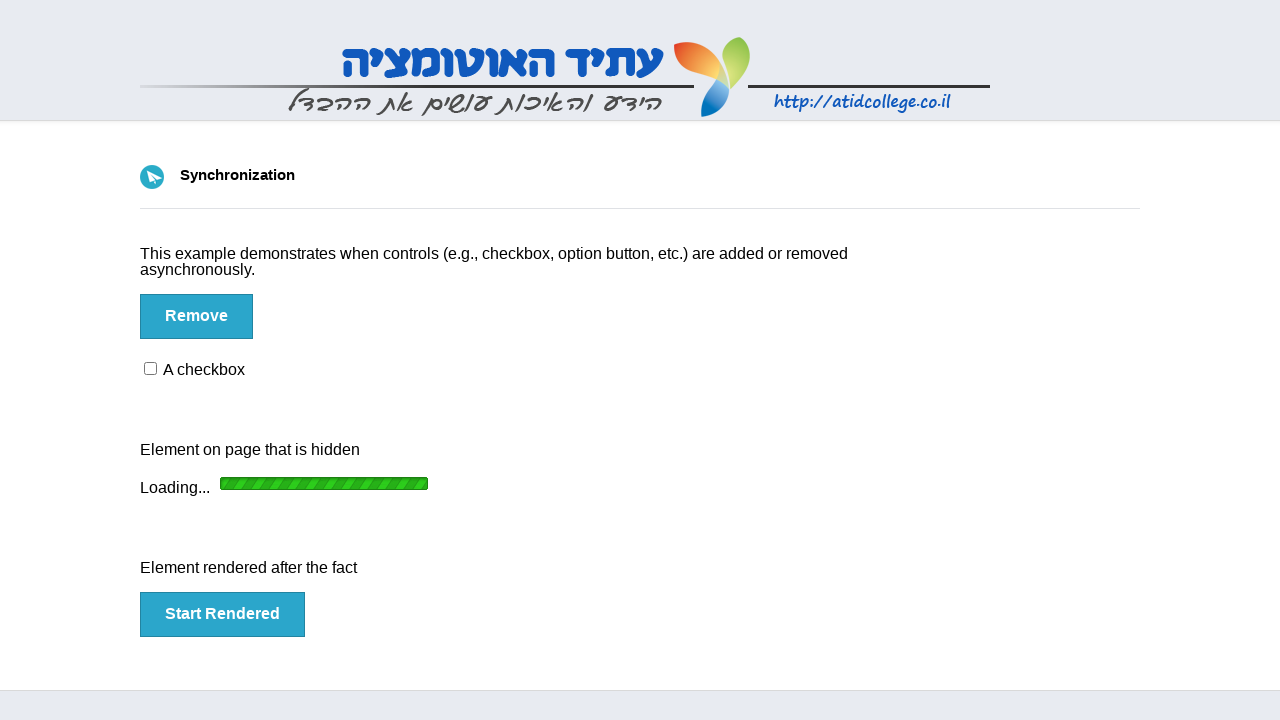

Retrieved text content: Loading... 
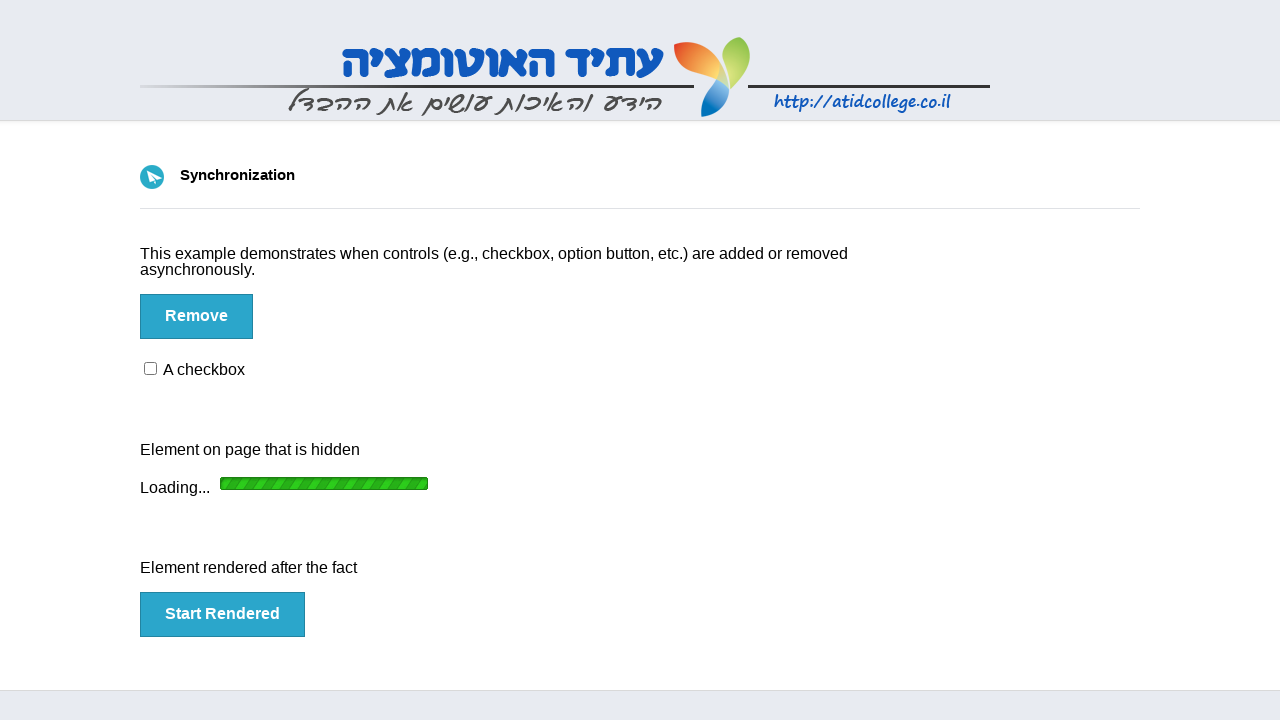

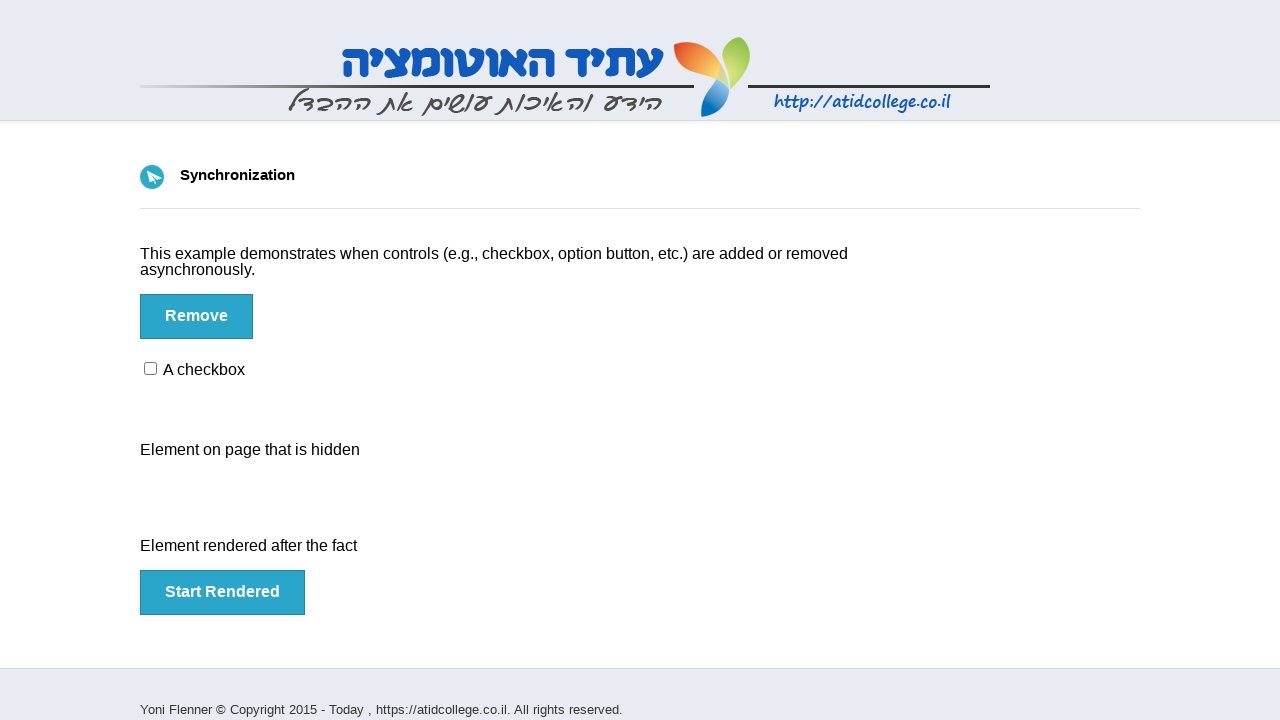